Tests an e-commerce shopping flow by adding specific items (Cucumber, Cashews, Carrot) to cart, proceeding to checkout, and applying a promo code

Starting URL: https://rahulshettyacademy.com/seleniumPractise/#/

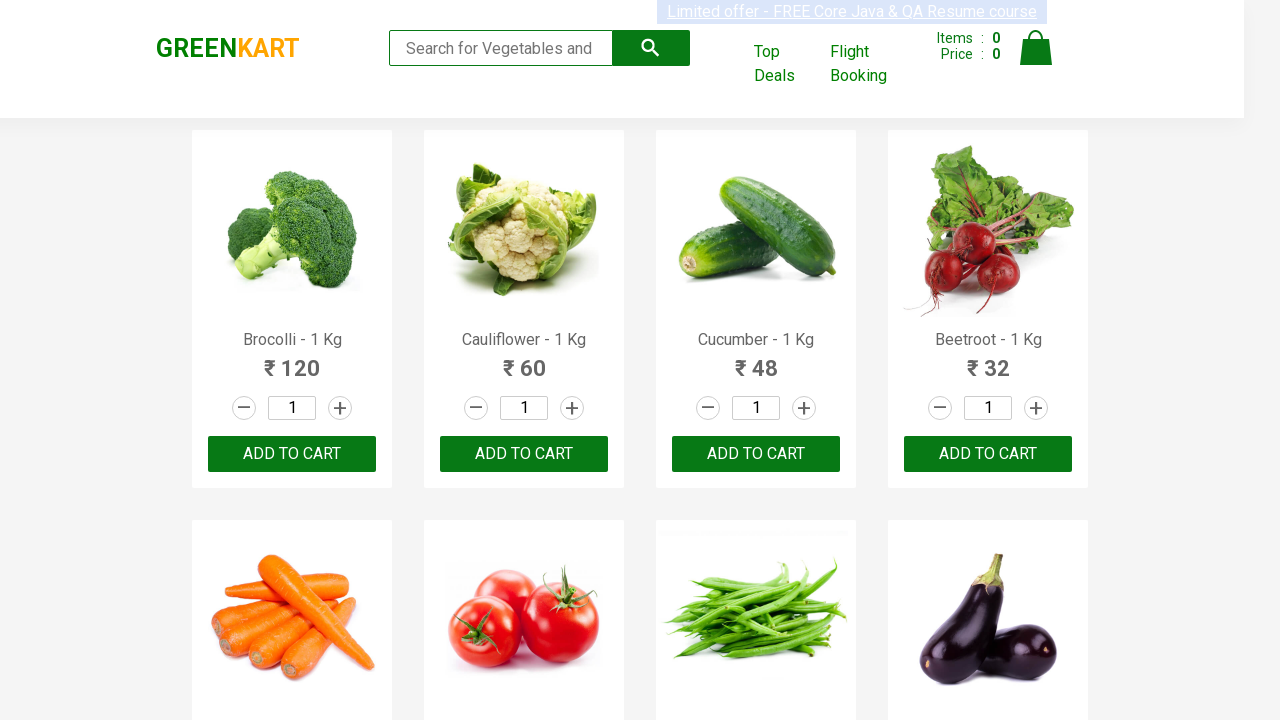

Waited for product list to load
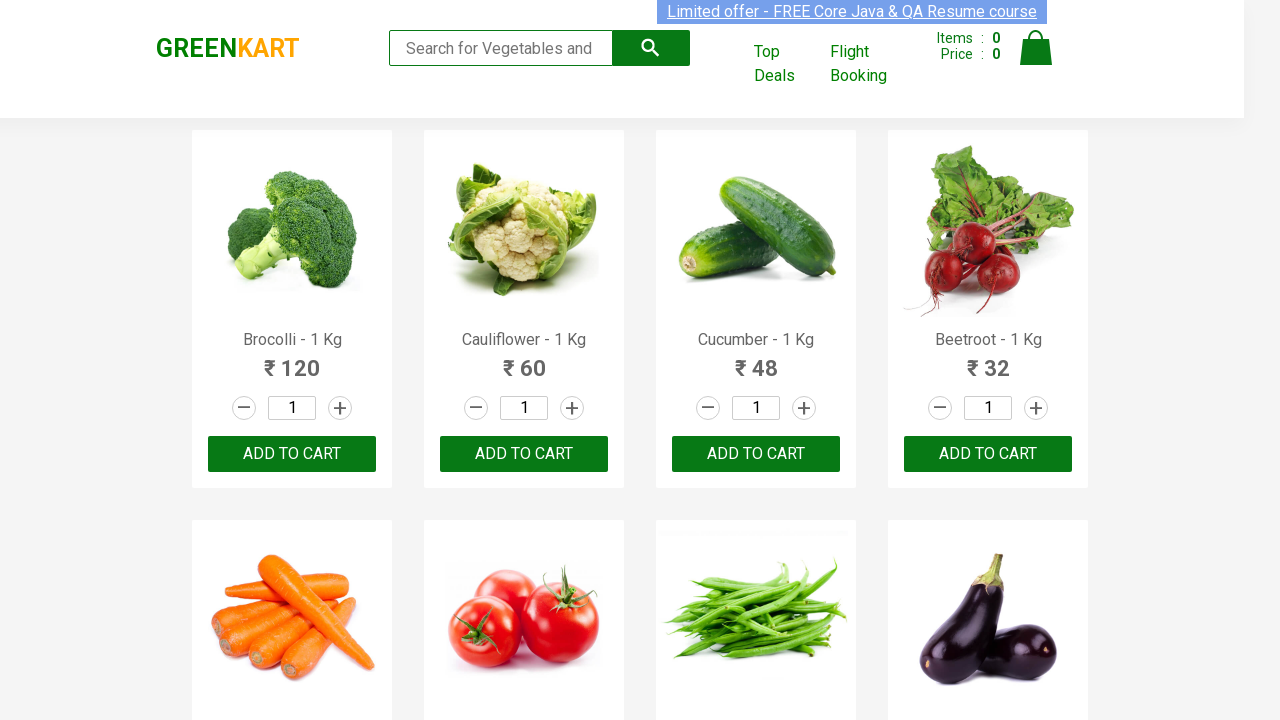

Retrieved all product elements from page
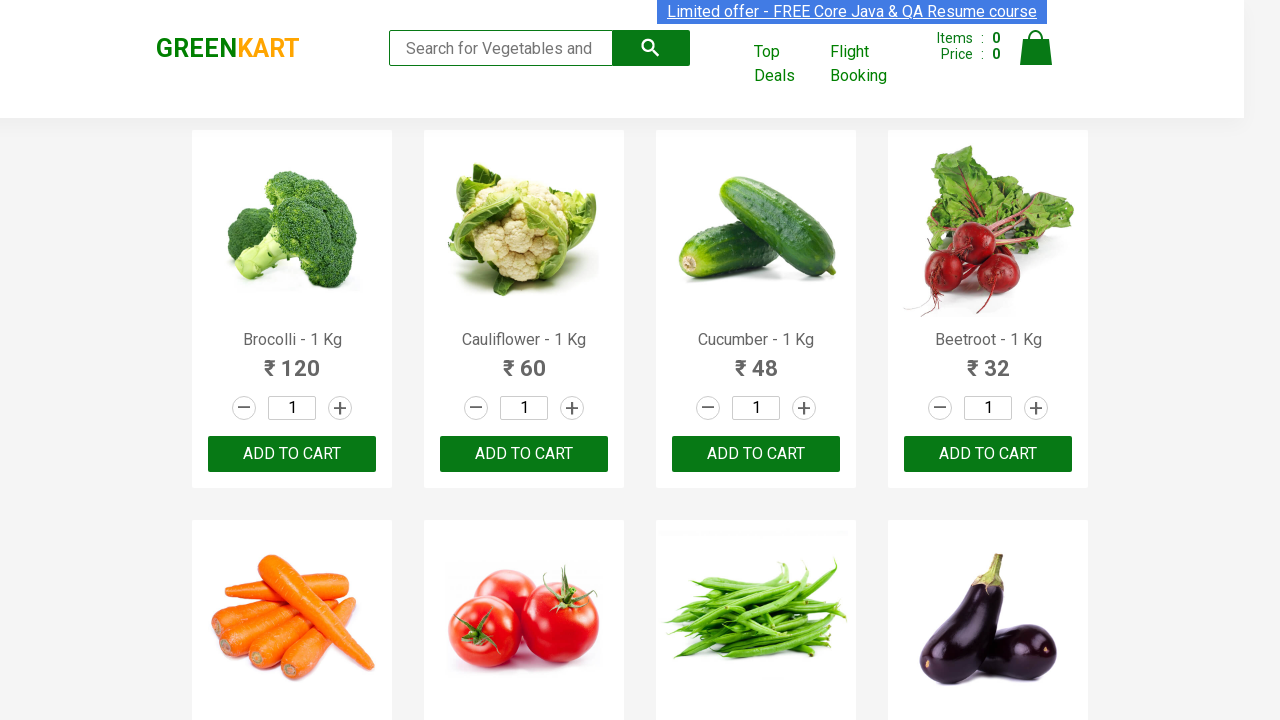

Added Cucumber to cart at (756, 454) on xpath=//div[@class='product-action']//button >> nth=2
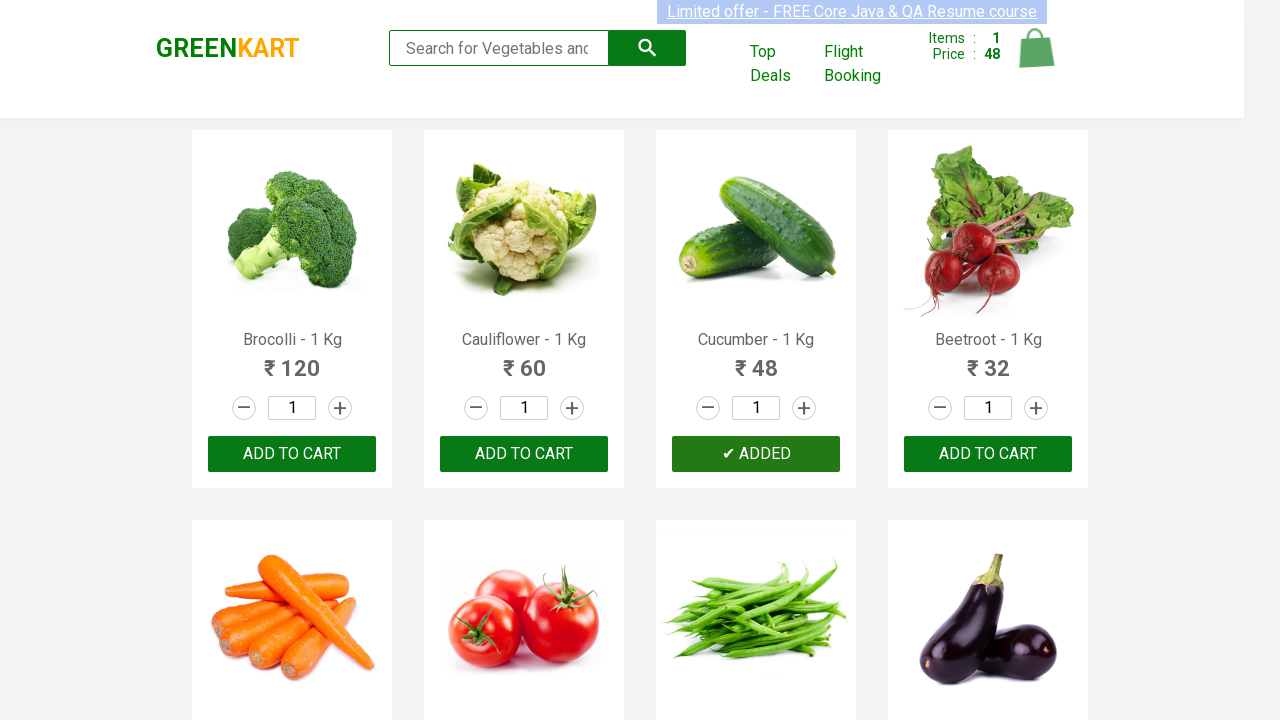

Added Carrot to cart at (292, 360) on xpath=//div[@class='product-action']//button >> nth=4
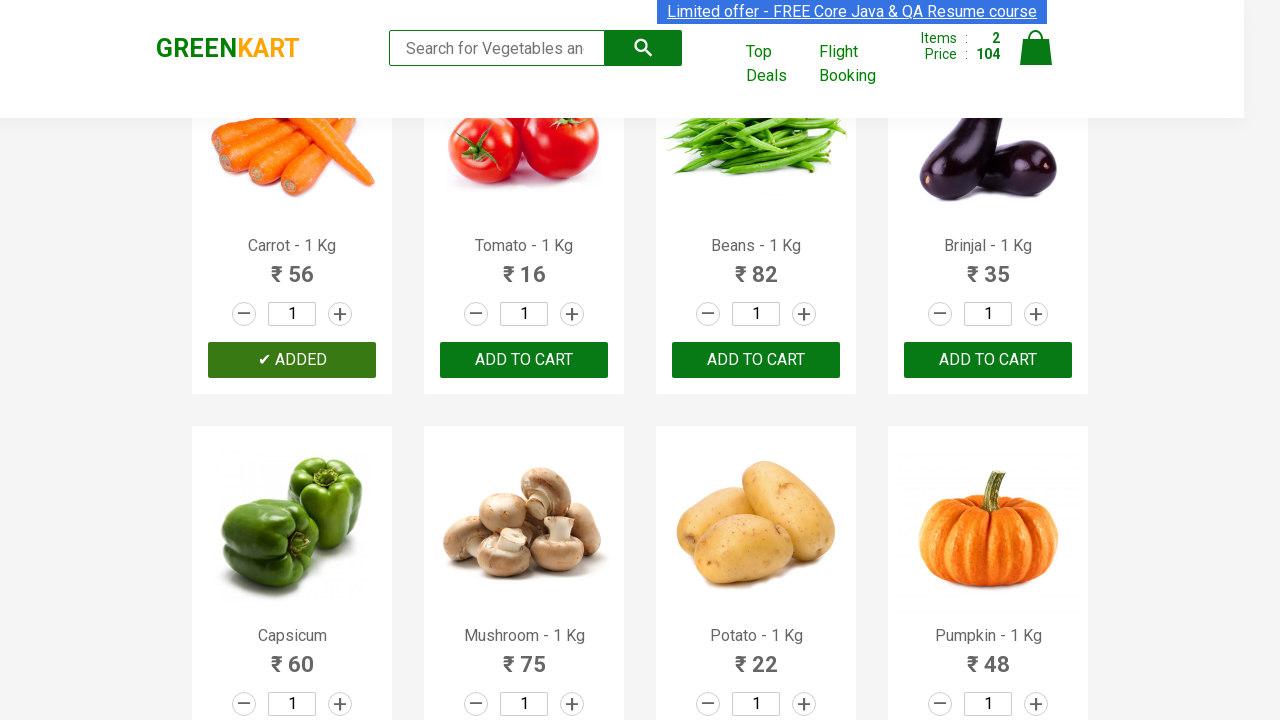

Added Cashews to cart at (292, 569) on xpath=//div[@class='product-action']//button >> nth=28
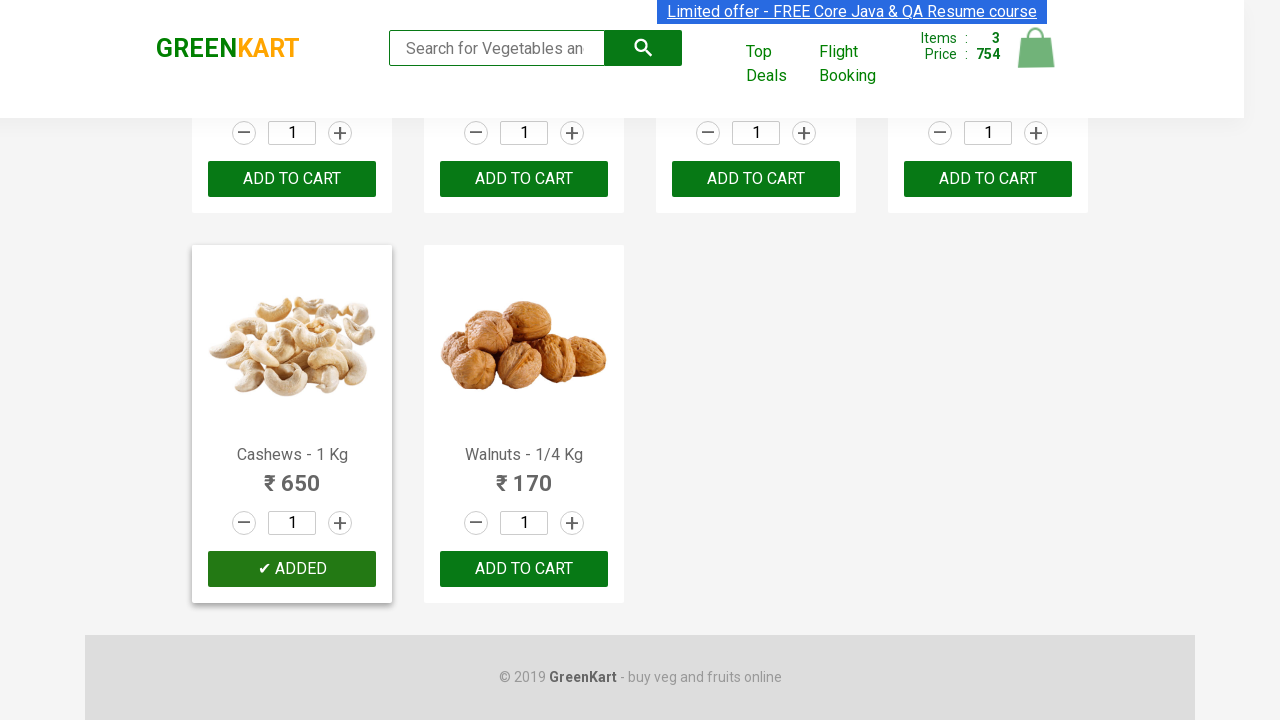

Clicked cart icon to view cart at (1036, 48) on img[alt='Cart']
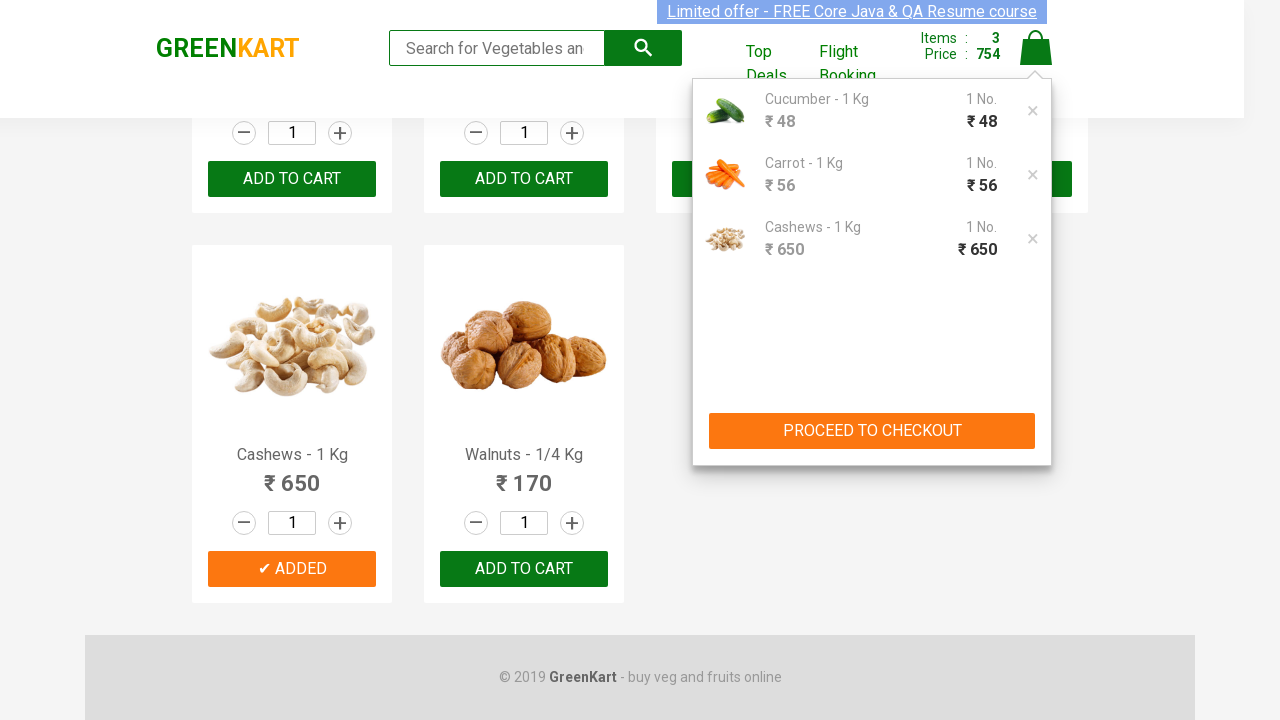

Clicked PROCEED TO CHECKOUT button at (872, 431) on xpath=//button[contains(text(),'PROCEED TO CHECKOUT')]
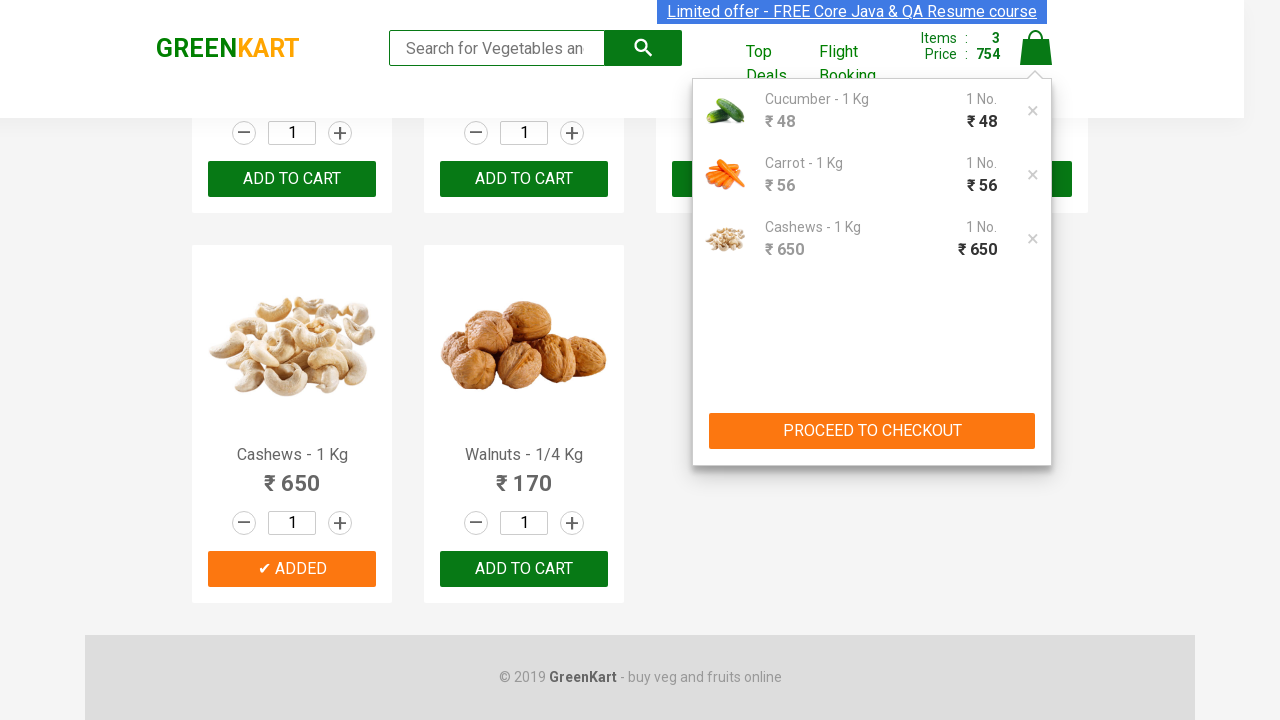

Entered promo code 'rahulshettyacademy' on input.promoCode
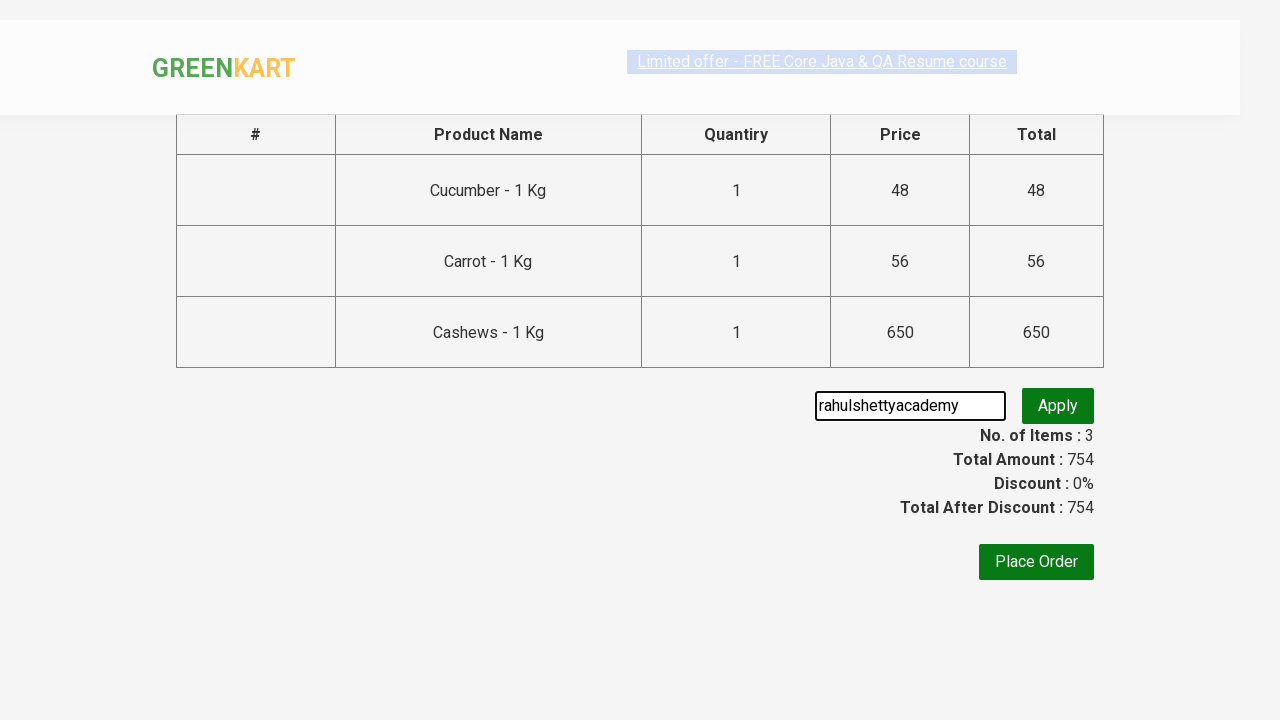

Clicked Apply promo button at (1058, 406) on button.promoBtn
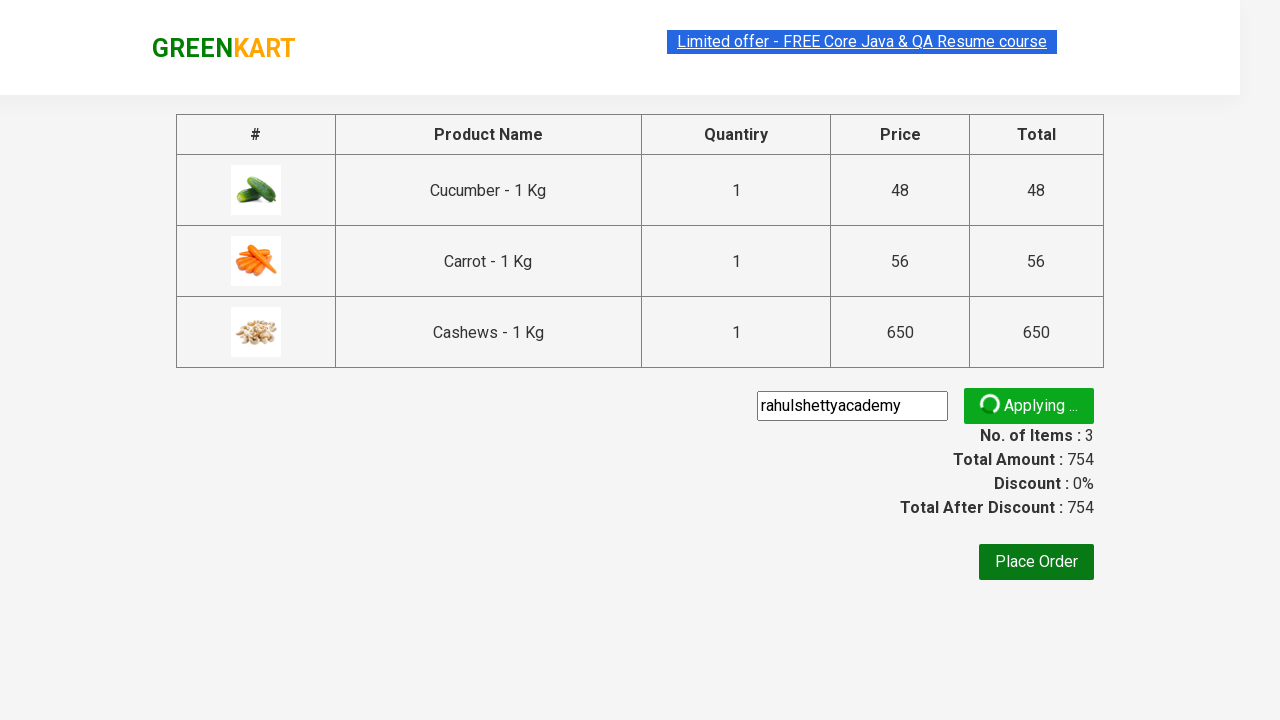

Promo code applied successfully
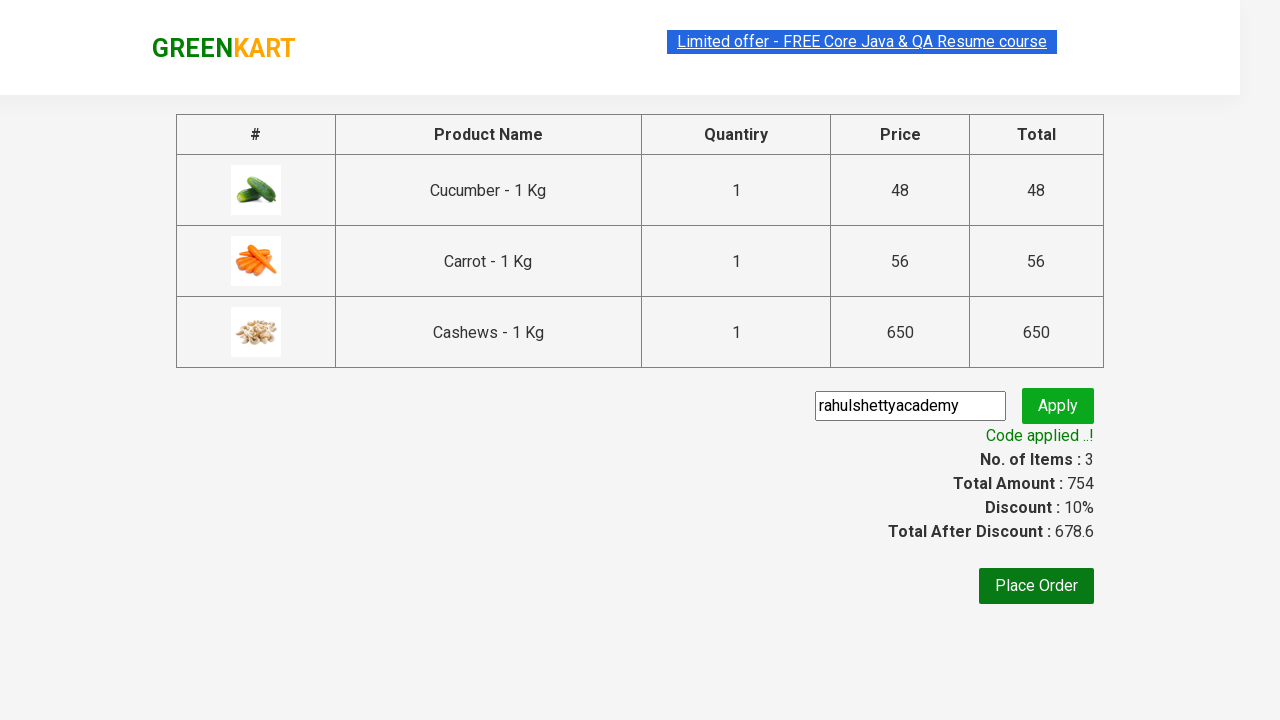

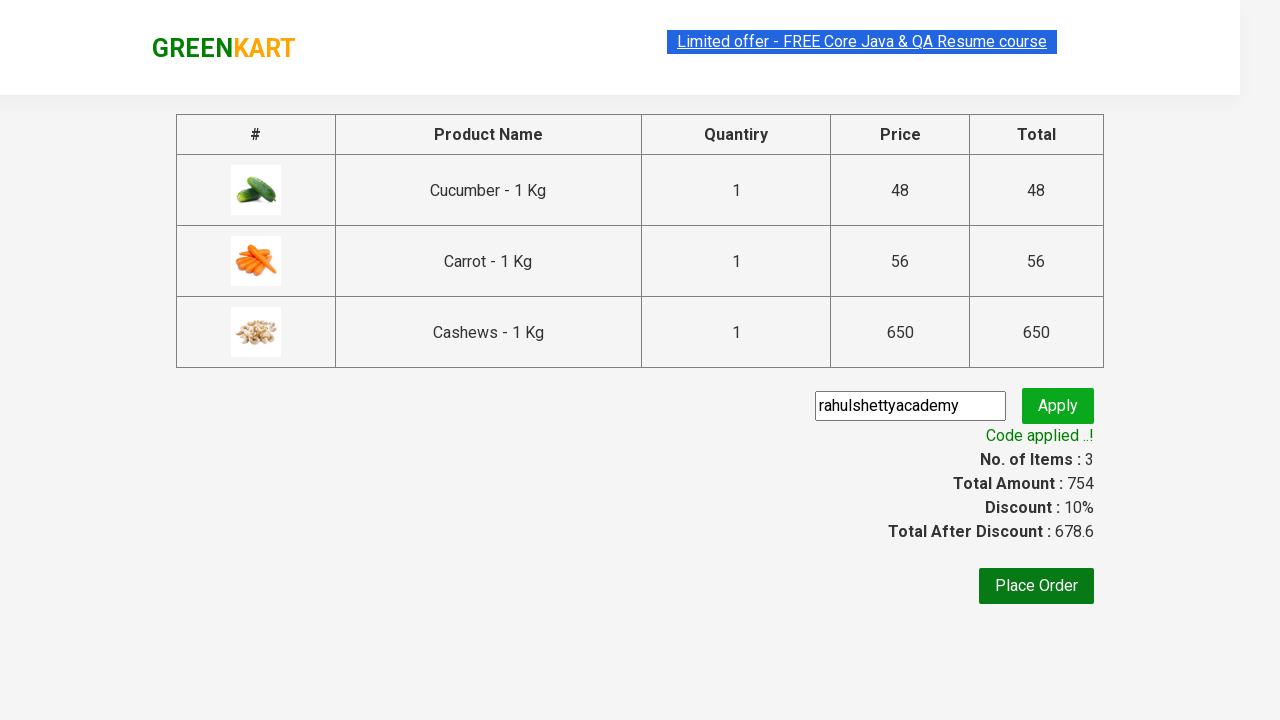